Tests the Chinese calligraphy dictionary search functionality by entering a Chinese character, selecting a calligraphy style, and submitting the search form to verify results are displayed.

Starting URL: https://www.shufazidian.com/s.php

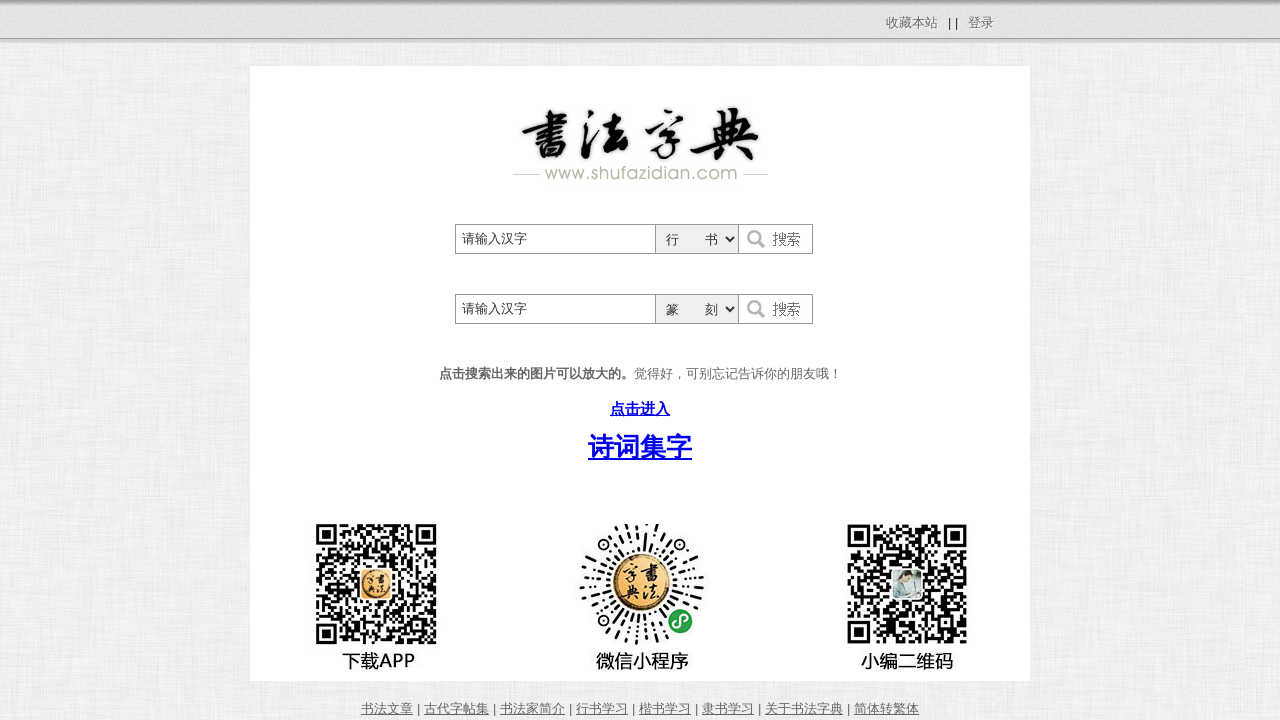

Filled search field with Chinese character '書' on #wd
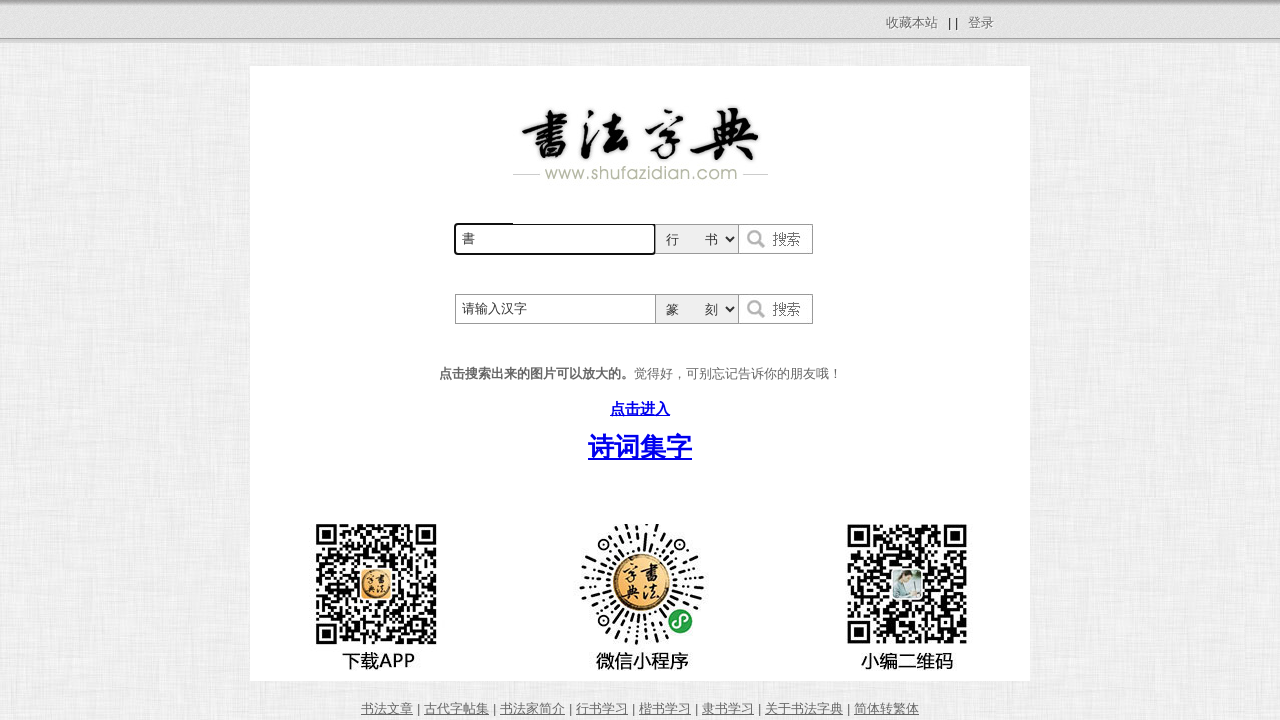

Selected calligraphy style '楷書' (Regular Script) on #sort
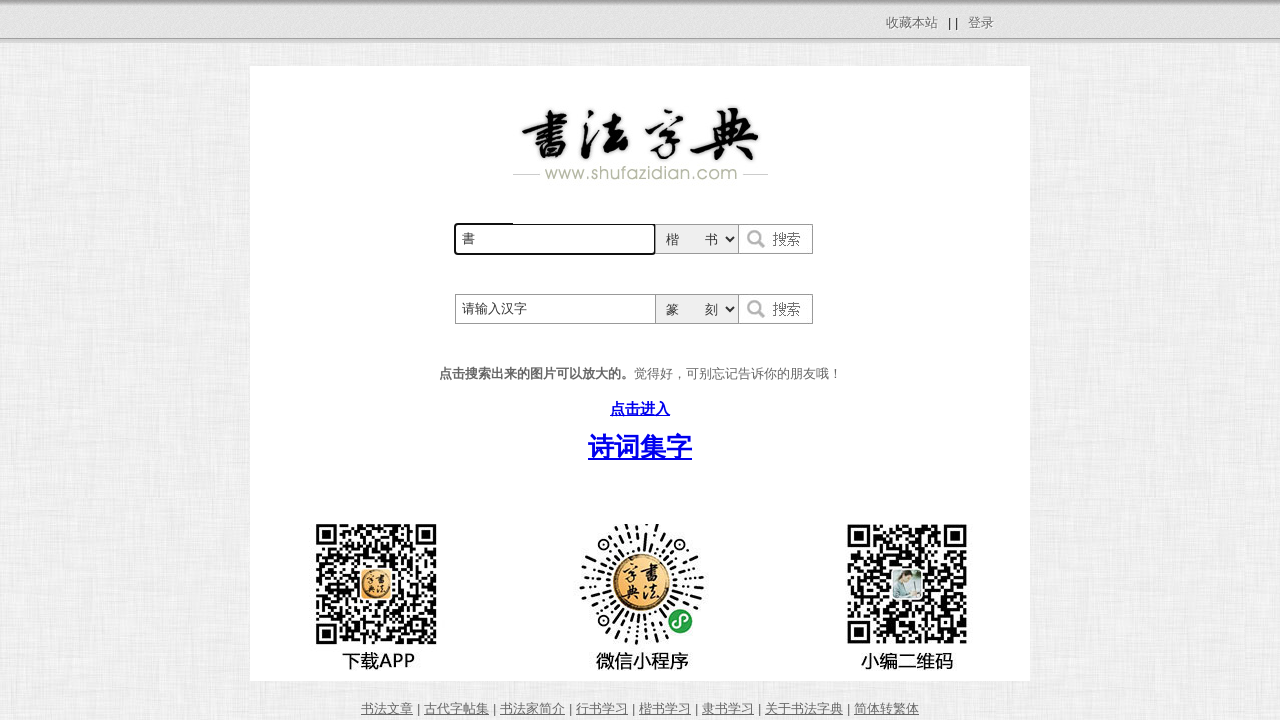

Clicked search form submit button at (776, 239) on form[name='form1'] button[type='submit']
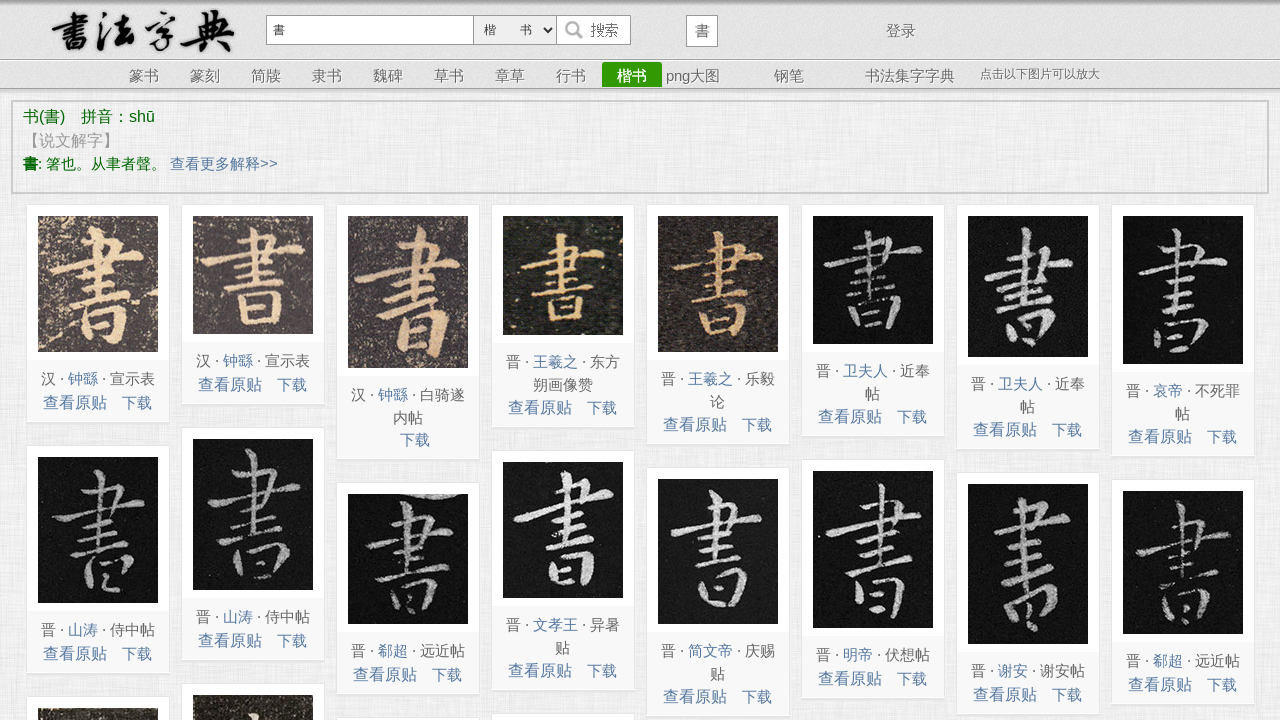

Search results loaded and displayed
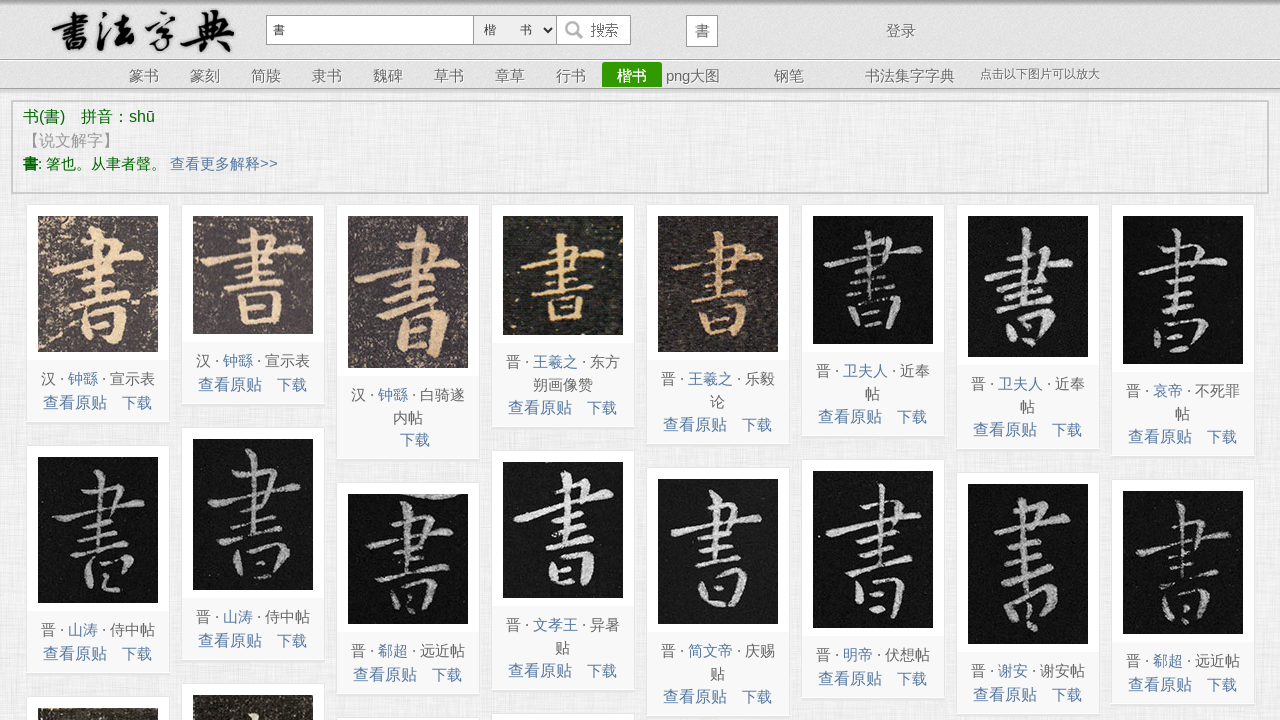

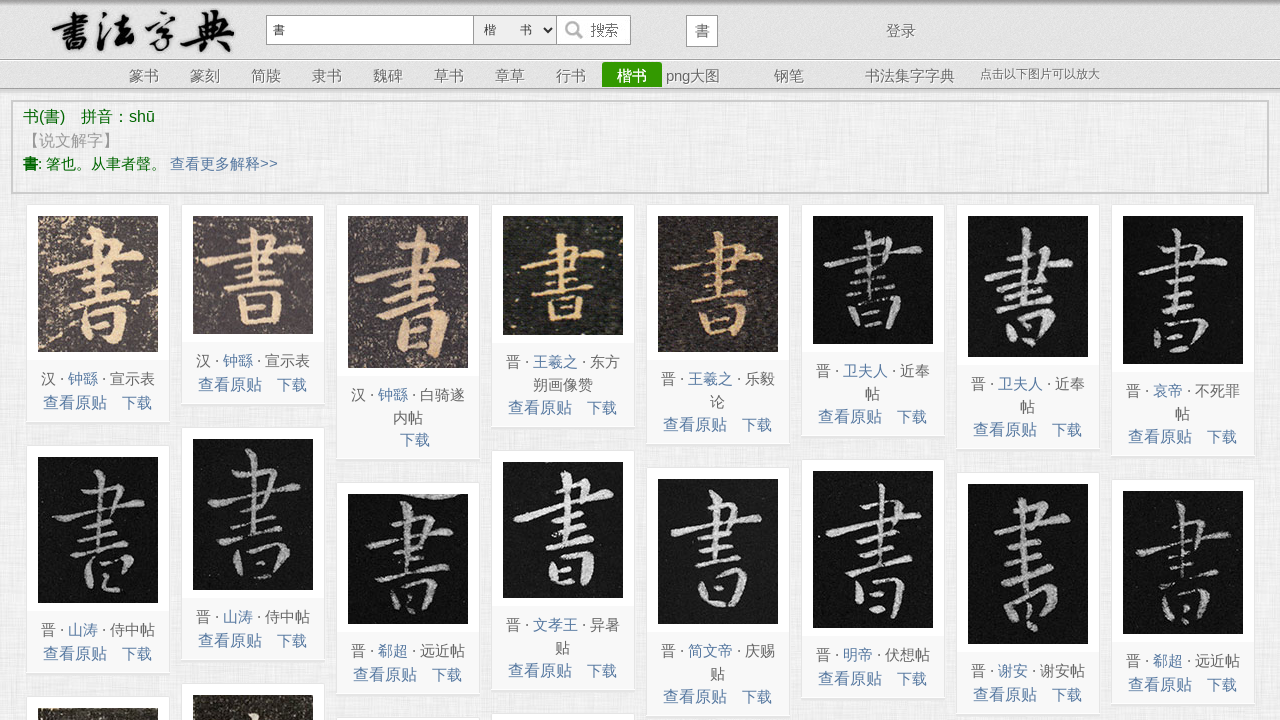